Tests addition operation (7+4=11) on Build 6 of the calculator

Starting URL: https://testsheepnz.github.io/BasicCalculator

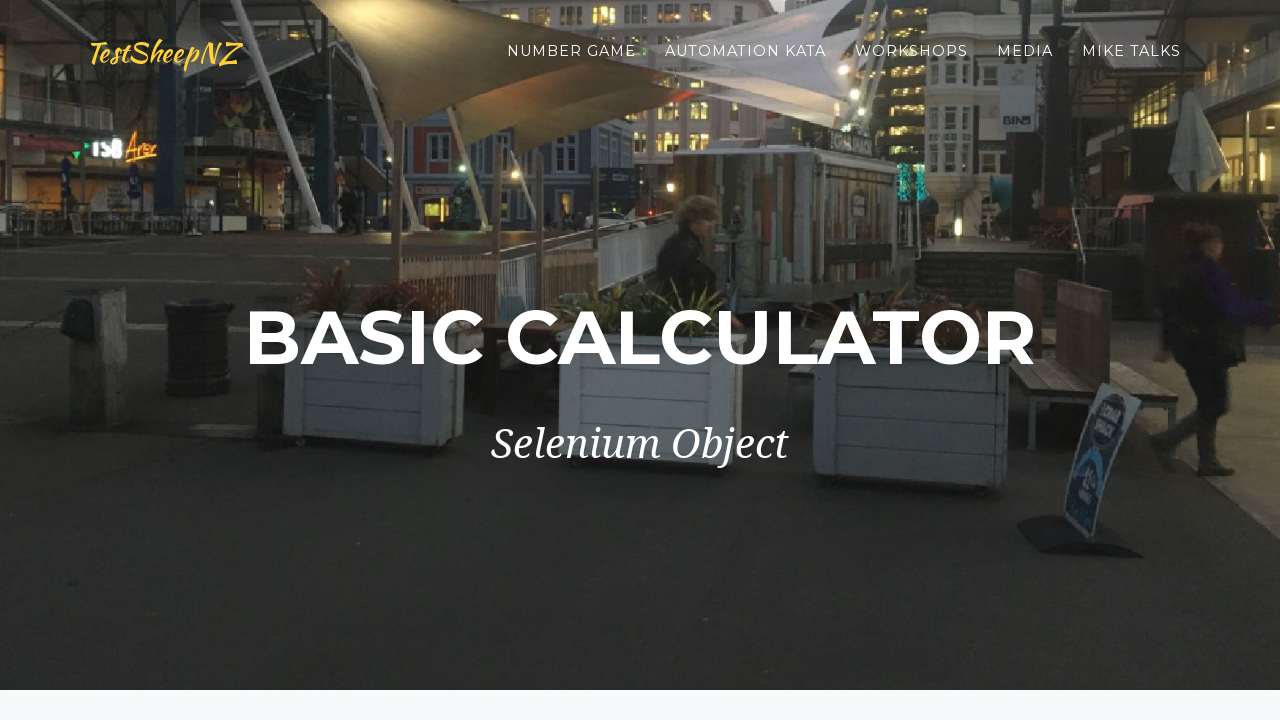

Selected Build 6 from dropdown on #selectBuild
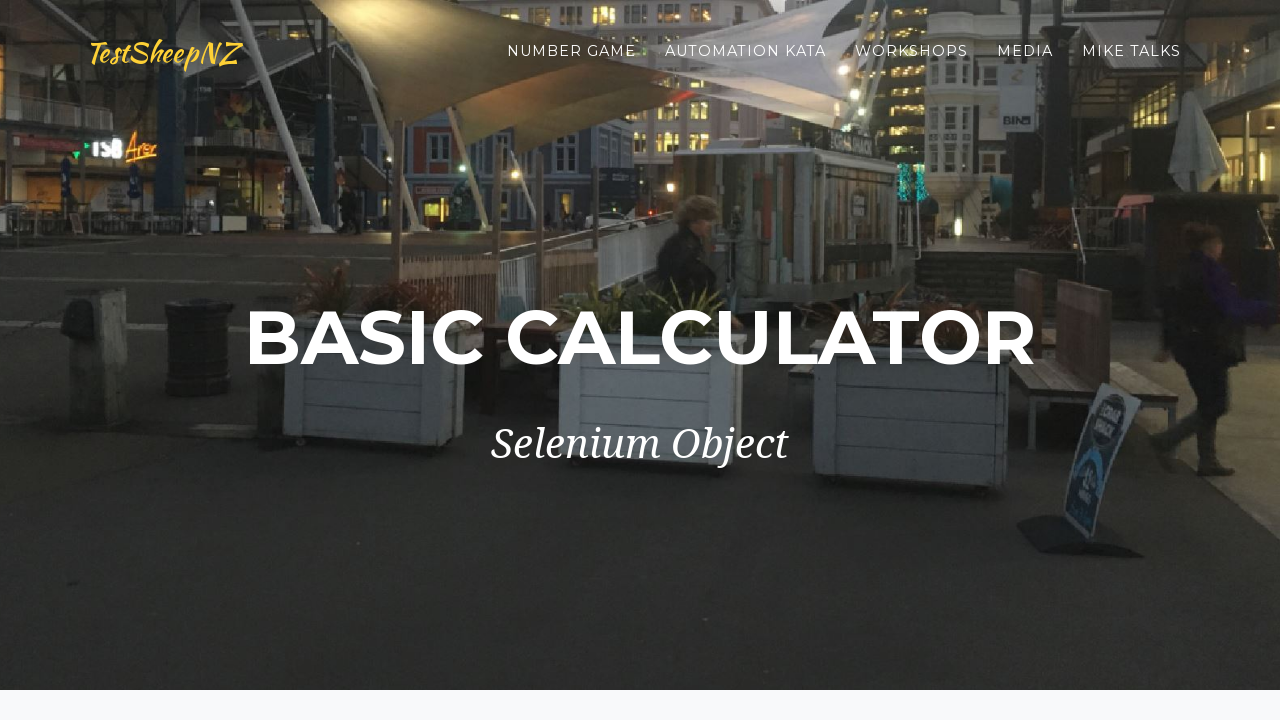

Selected addition operation (7+4) on #selectOperationDropdown
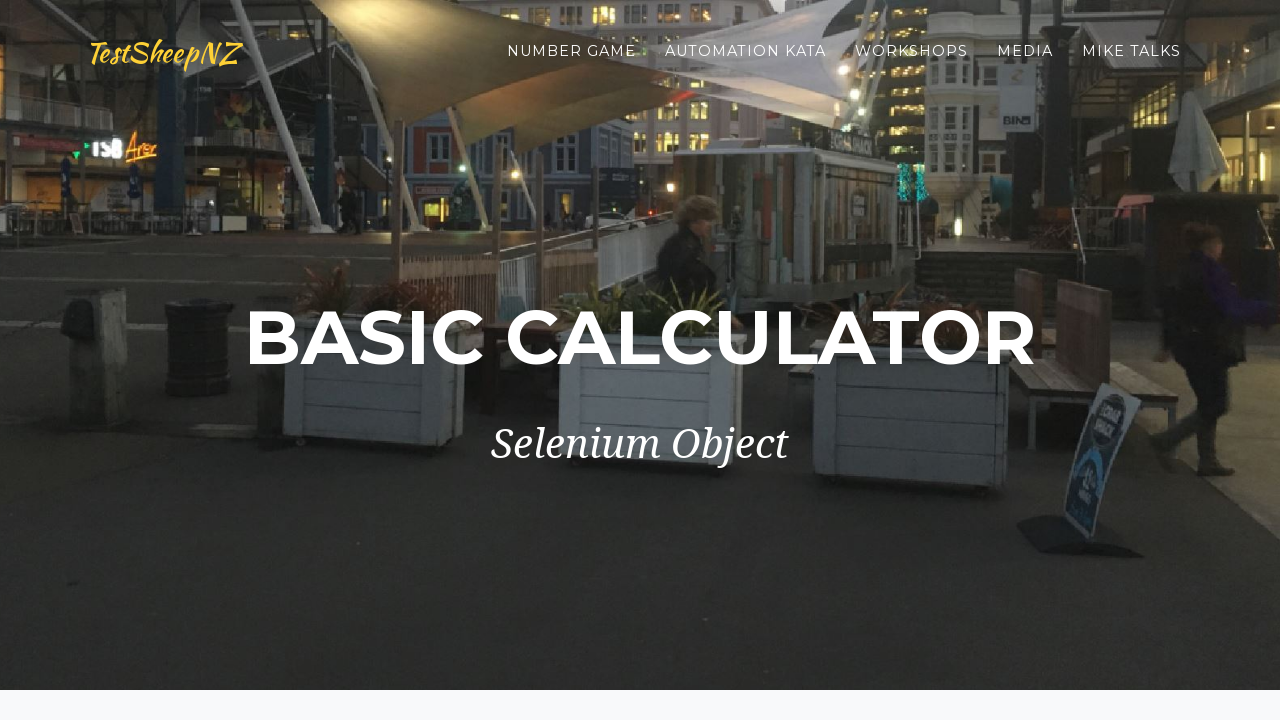

Entered first number: 7 on #number1Field
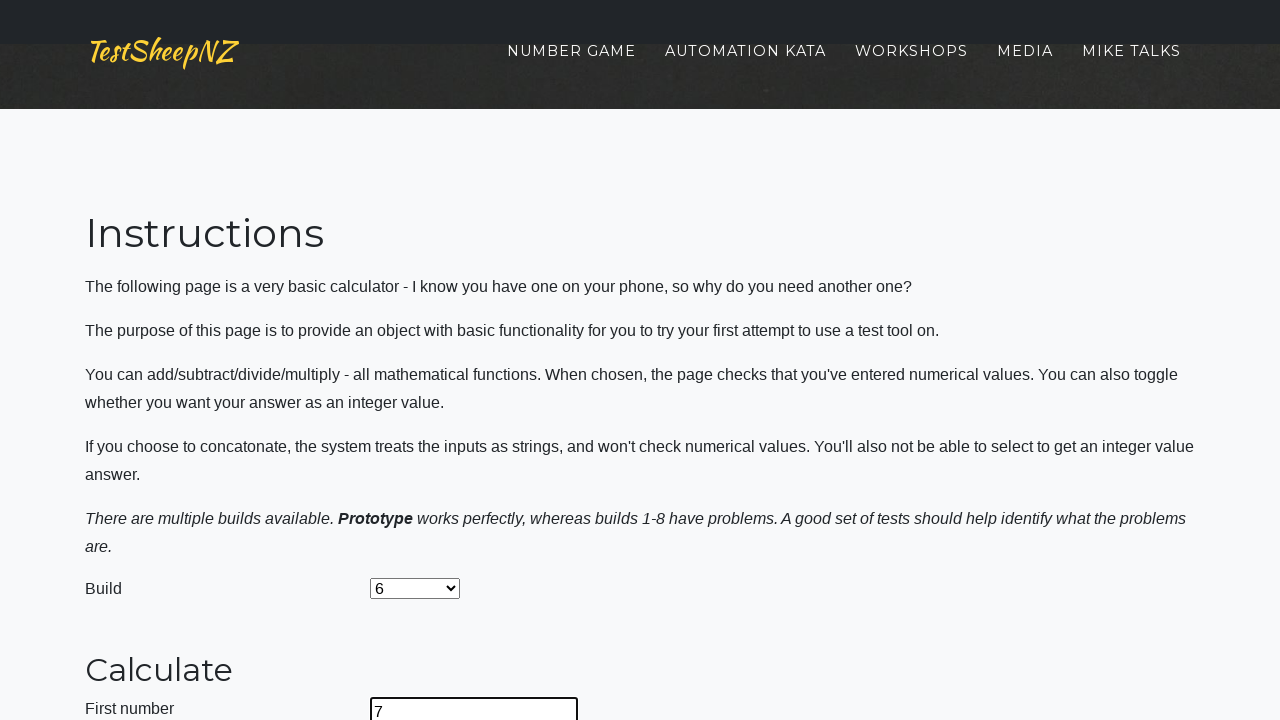

Entered second number: 4 on #number2Field
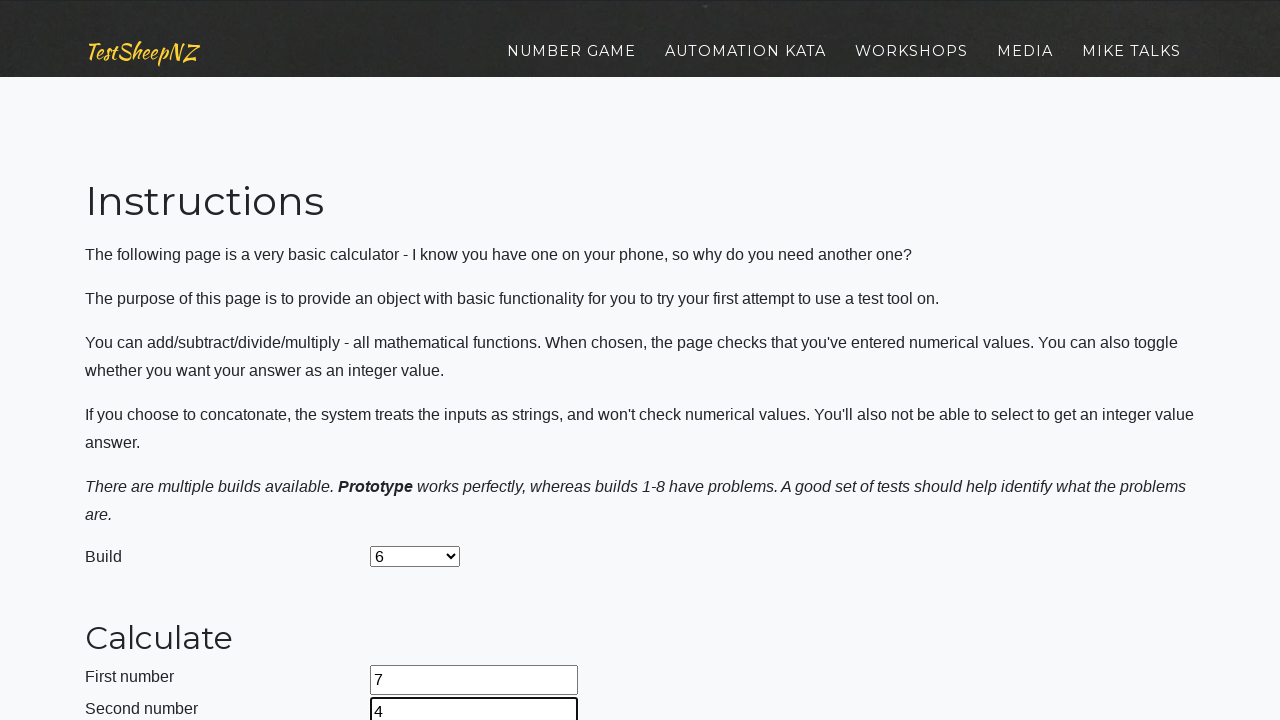

Clicked calculate button to perform addition at (422, 361) on #calculateButton
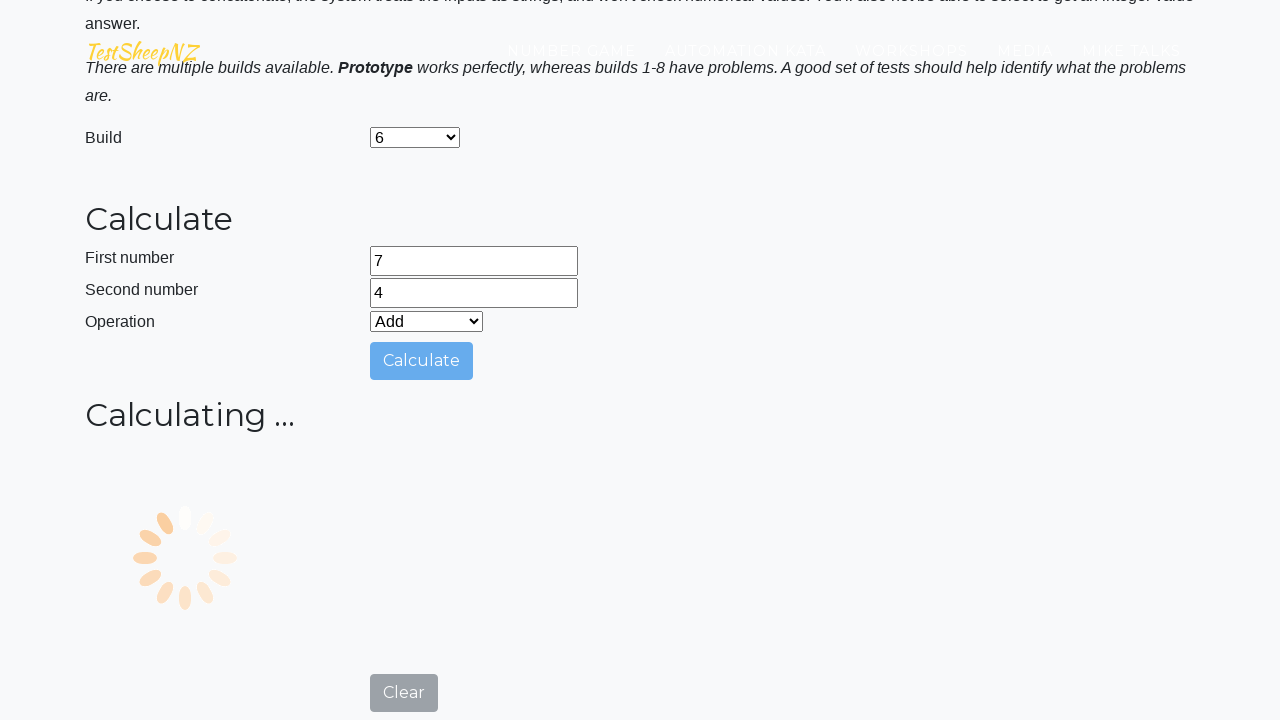

Verified result equals 11 (7+4=11)
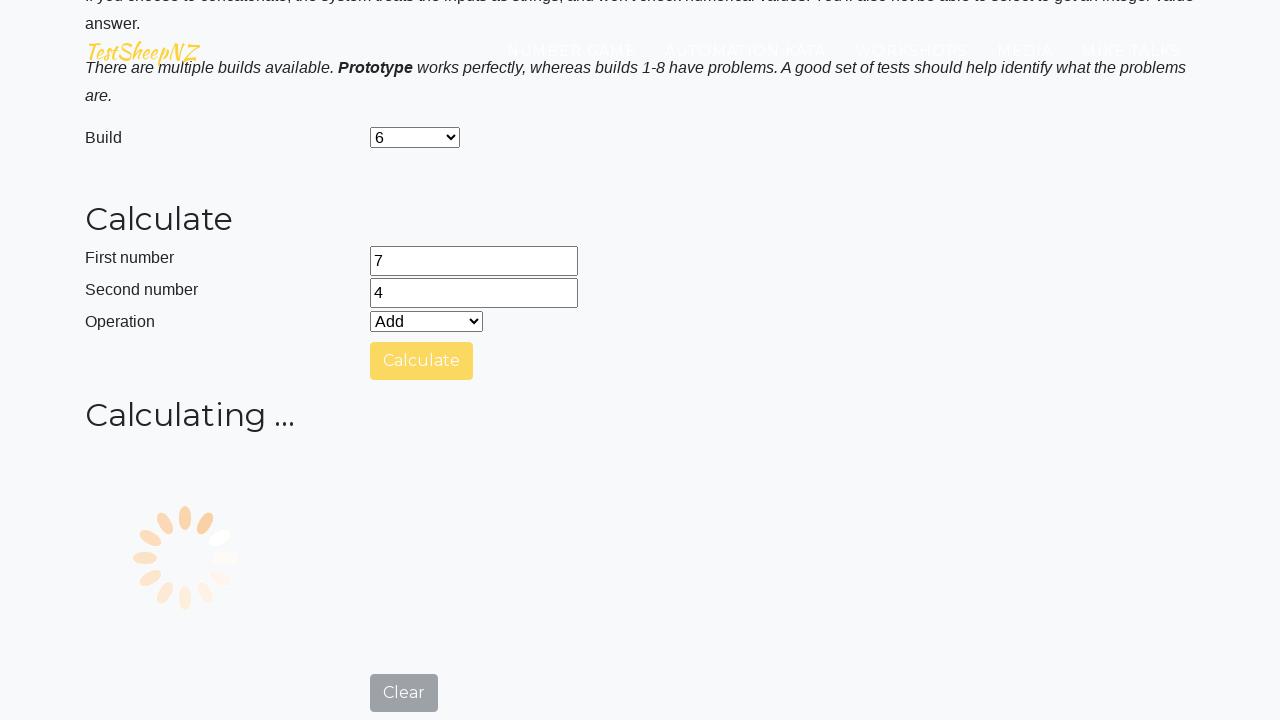

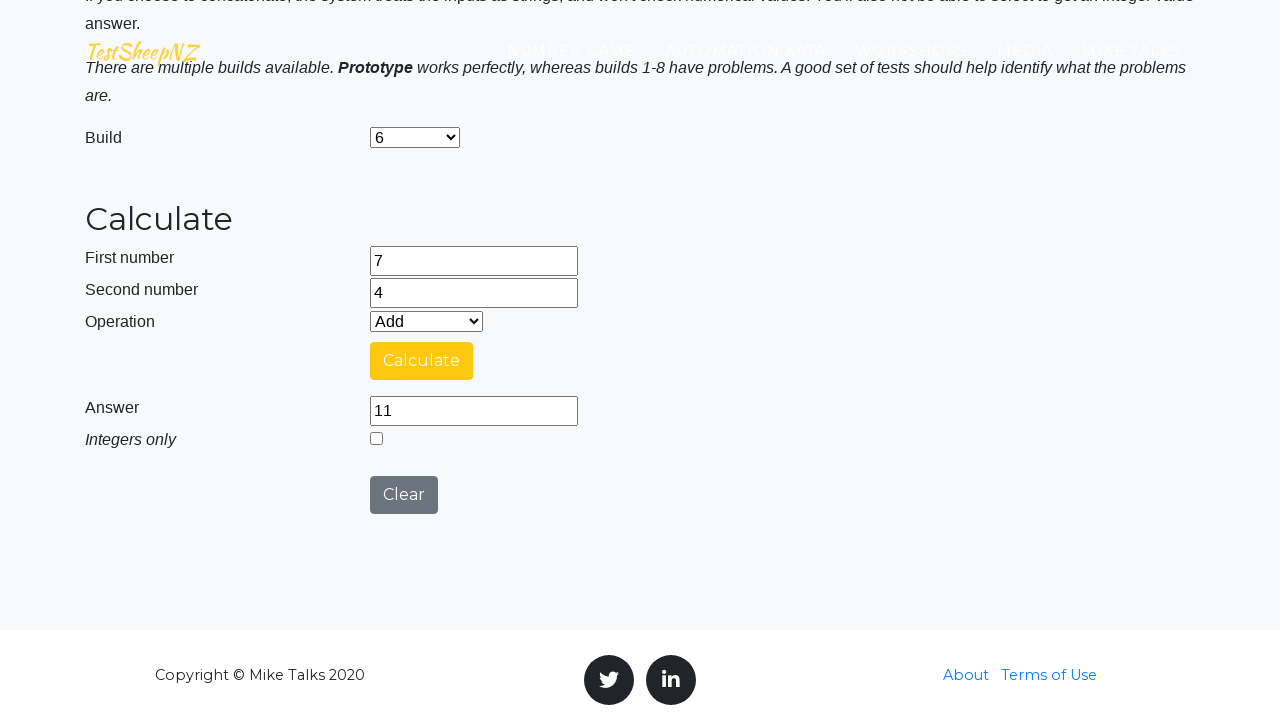